Tests that clicking the Email column header sorts the table in ascending order alphabetically

Starting URL: http://the-internet.herokuapp.com/tables

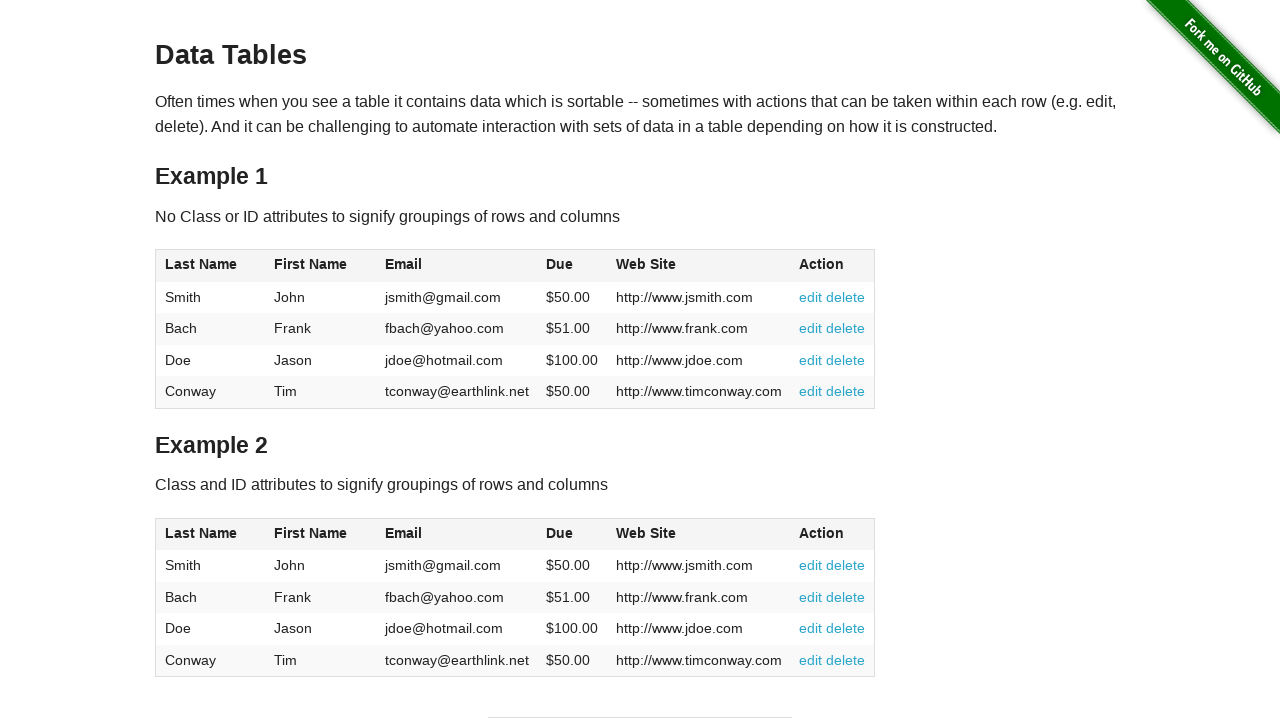

Clicked Email column header to sort in ascending order at (457, 266) on #table1 thead tr th:nth-of-type(3)
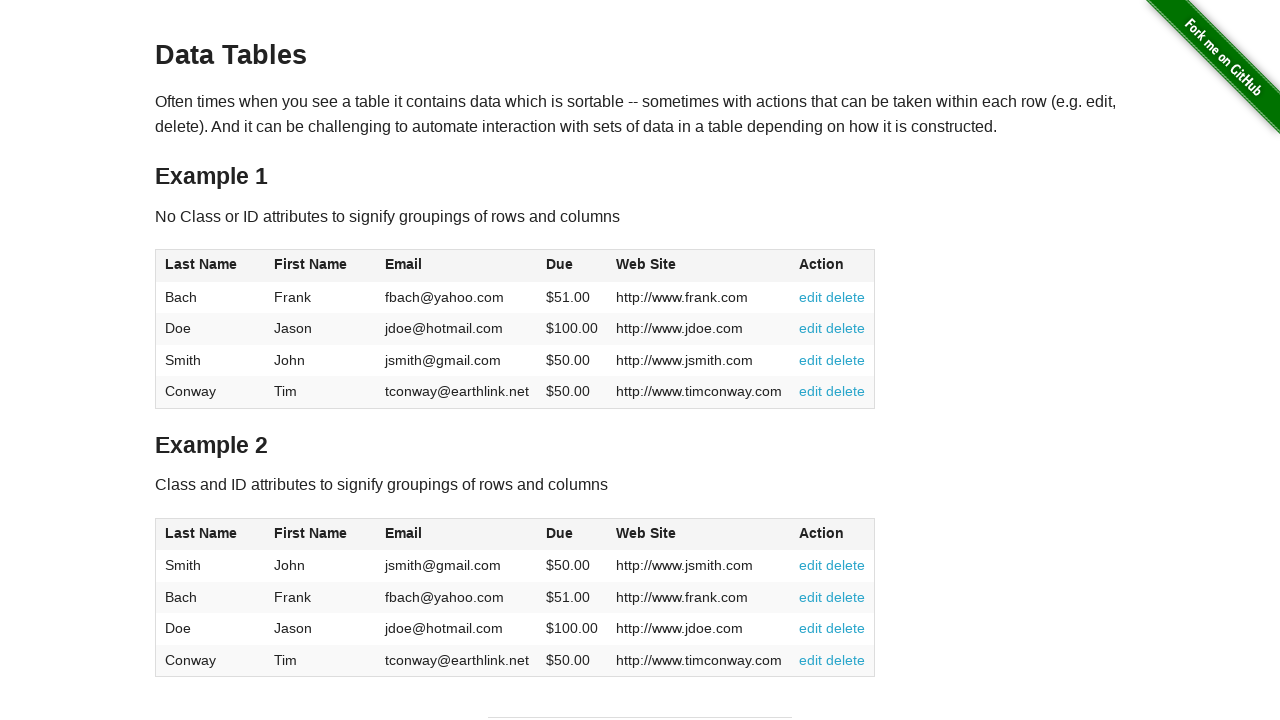

Email column elements loaded after sorting
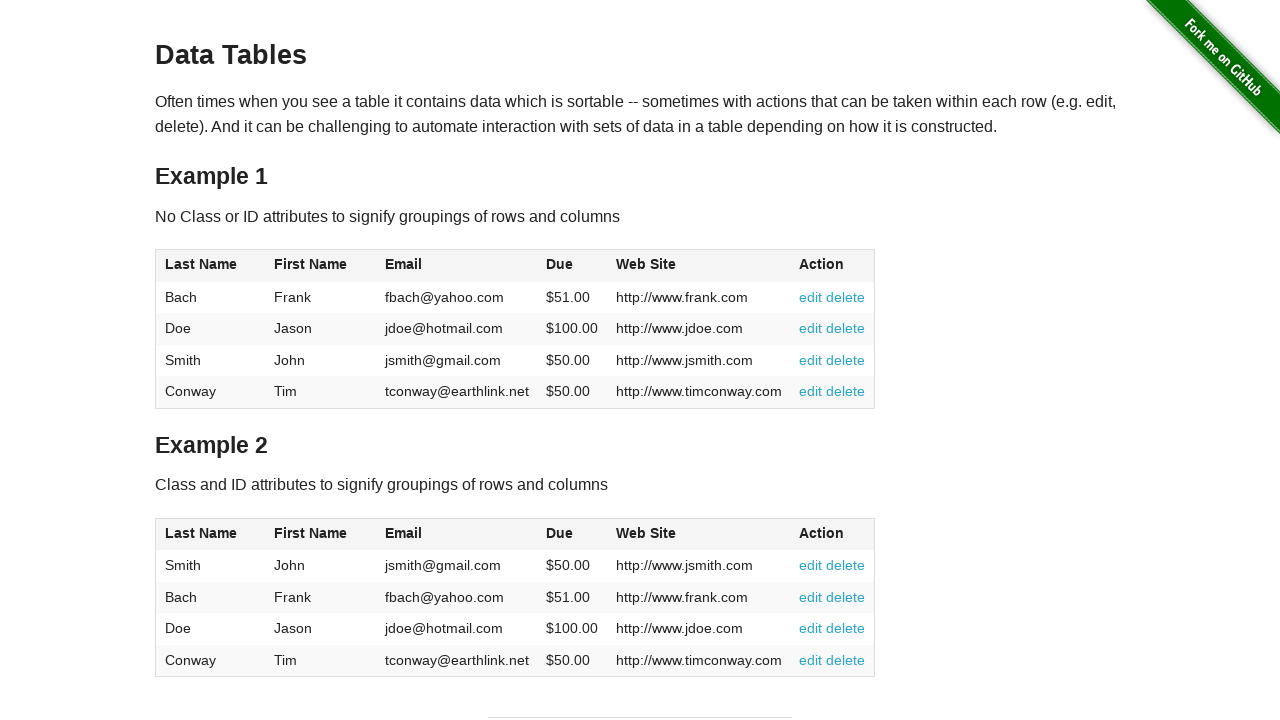

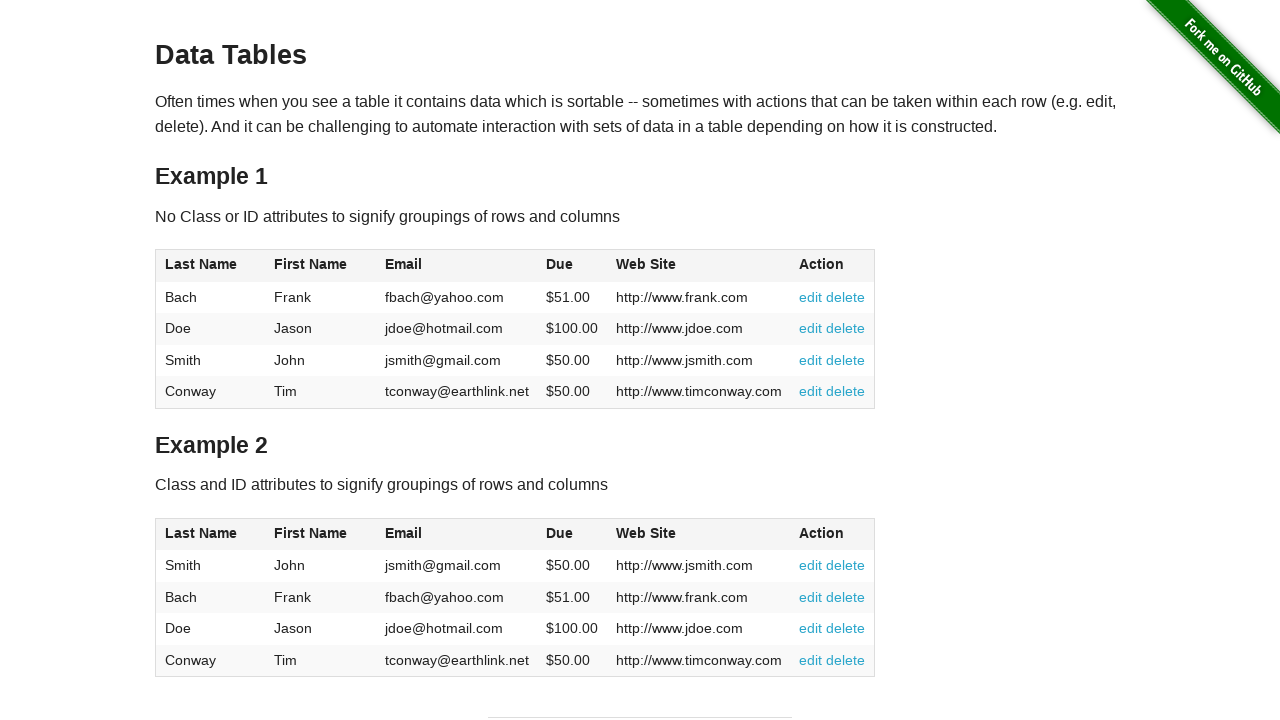